Navigates to a manga series listing page, finds a specific manga title, and clicks on the latest episode link to view it

Starting URL: https://tonarinoyj.jp/series

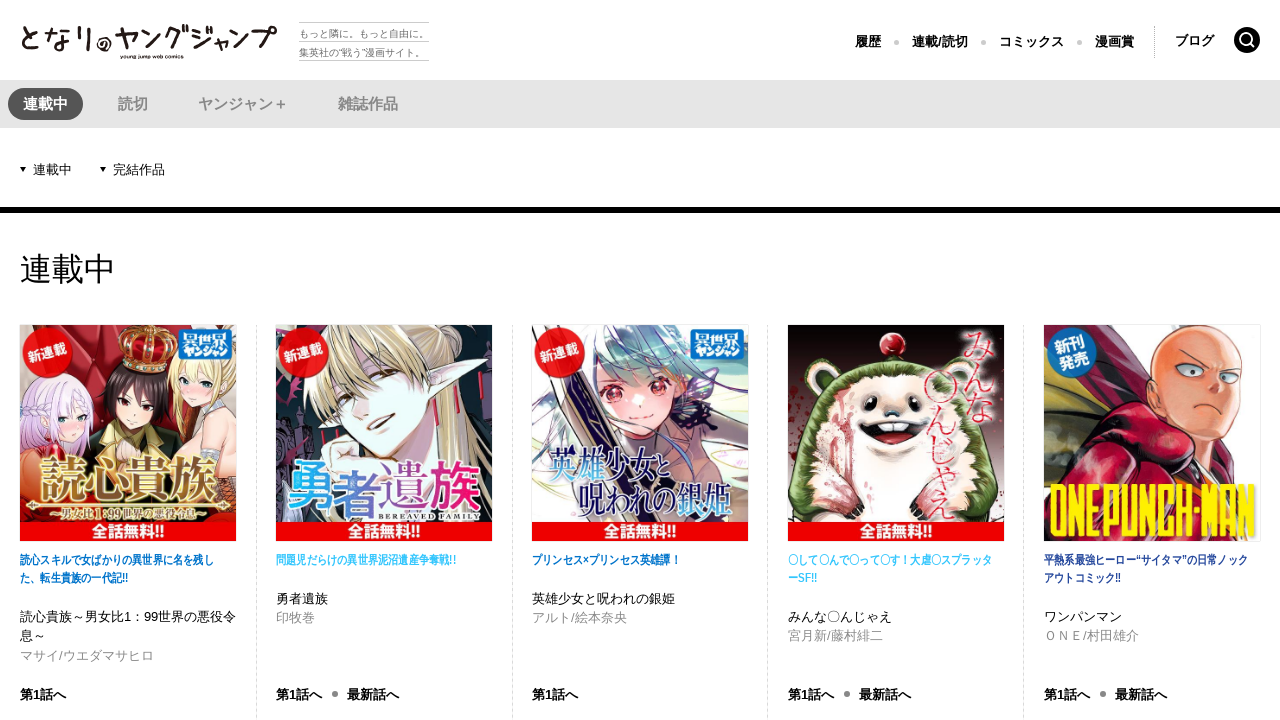

Navigated to manga series listing page
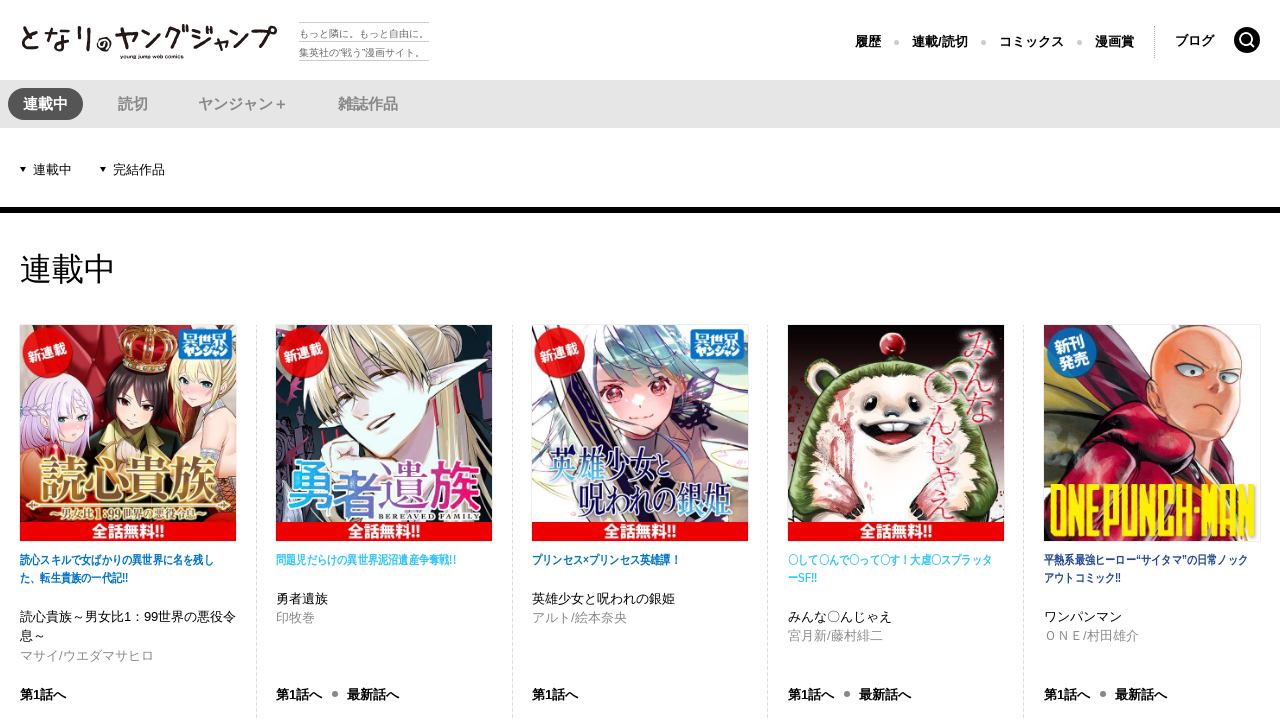

Located manga title 'ワンパンマン' on the page
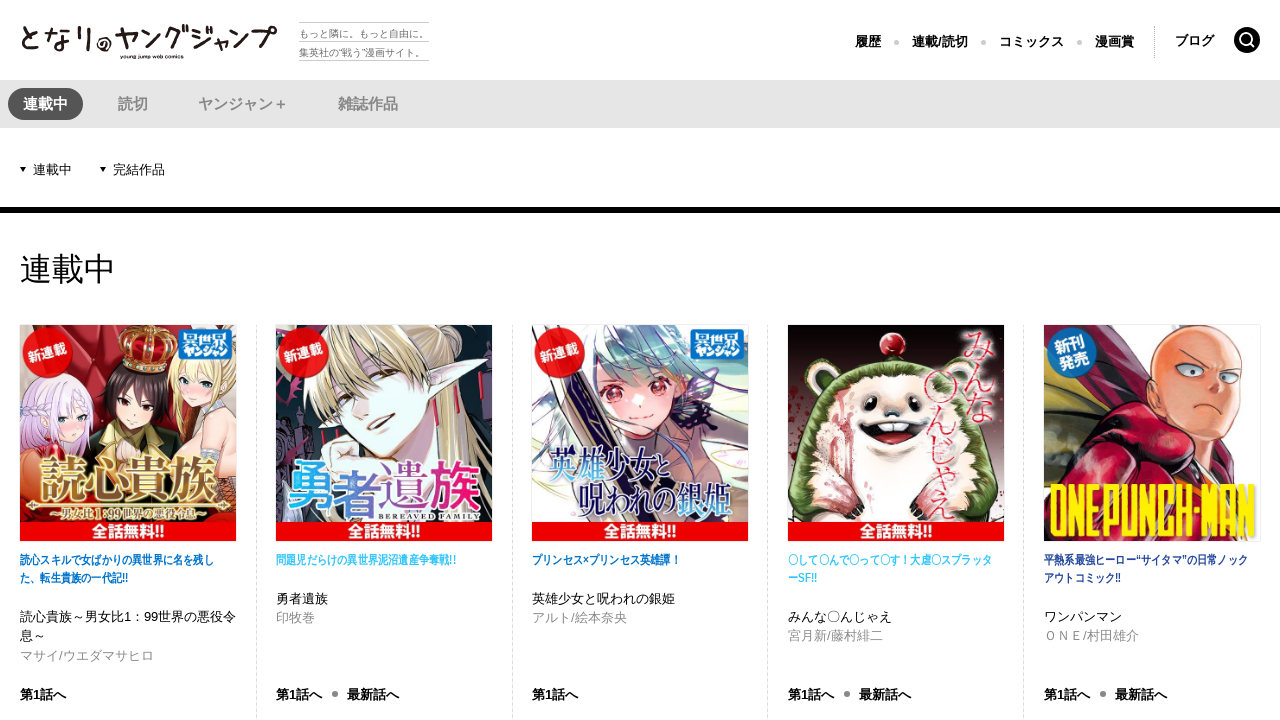

Found manga container element
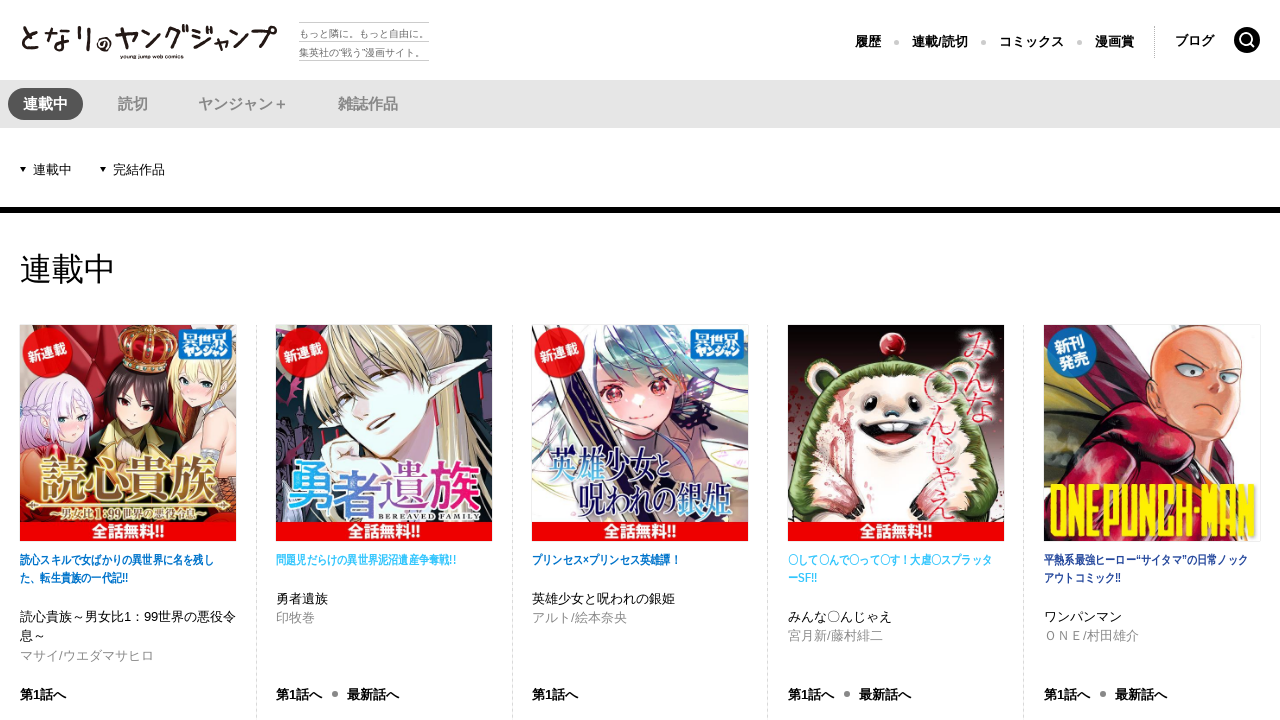

Clicked latest episode link for ワンパンマン at (1141, 694) on xpath=//h4[text()='ワンパンマン'] >> xpath=../.. >> .episode-link-container .link-late
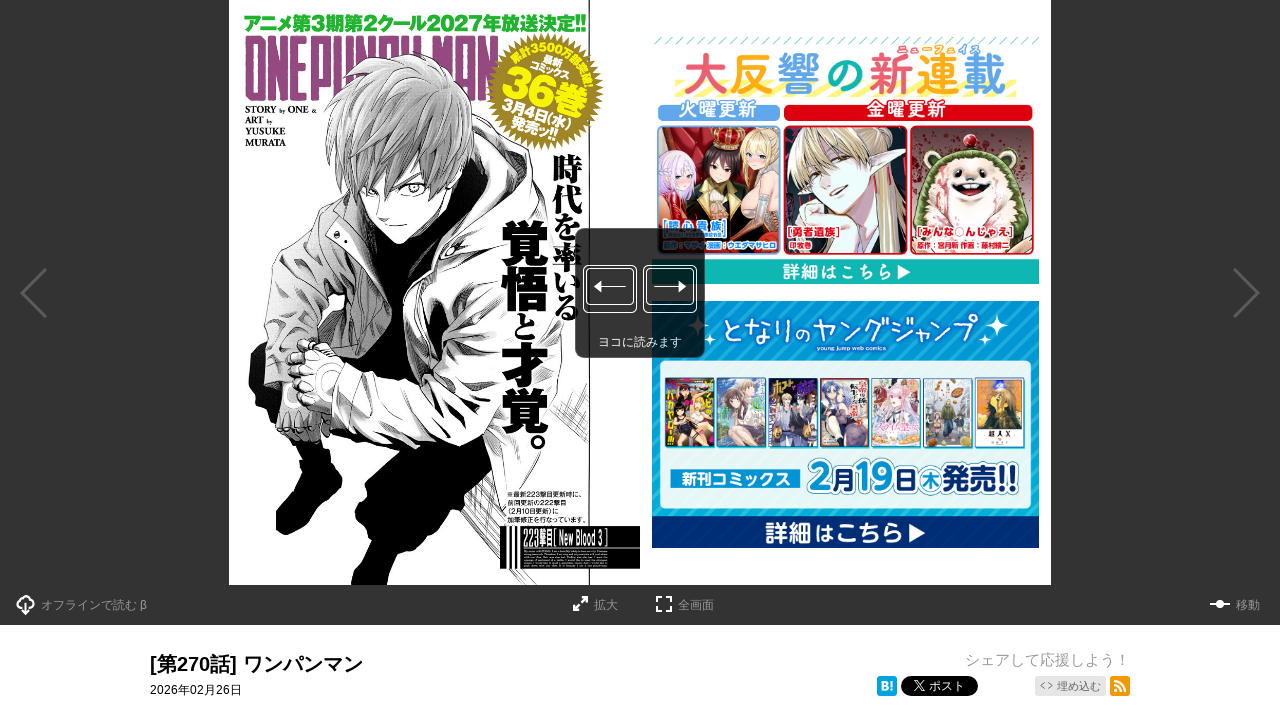

Manga episode page loaded successfully
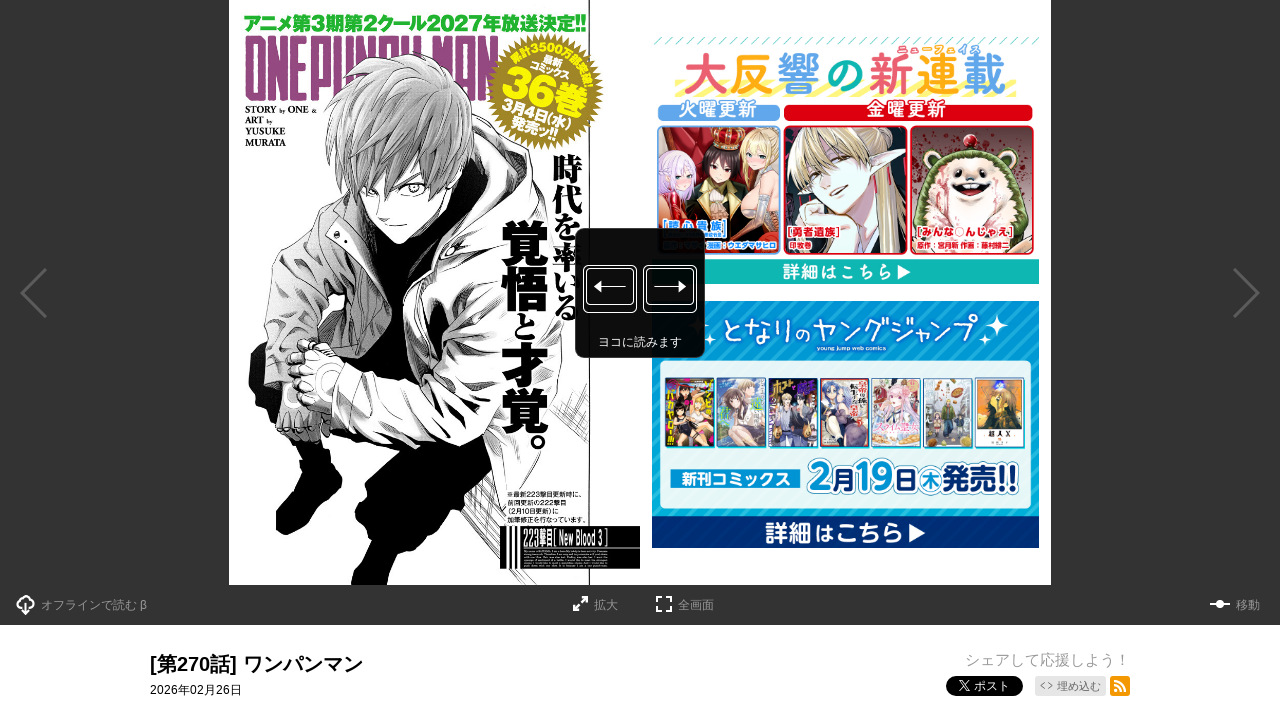

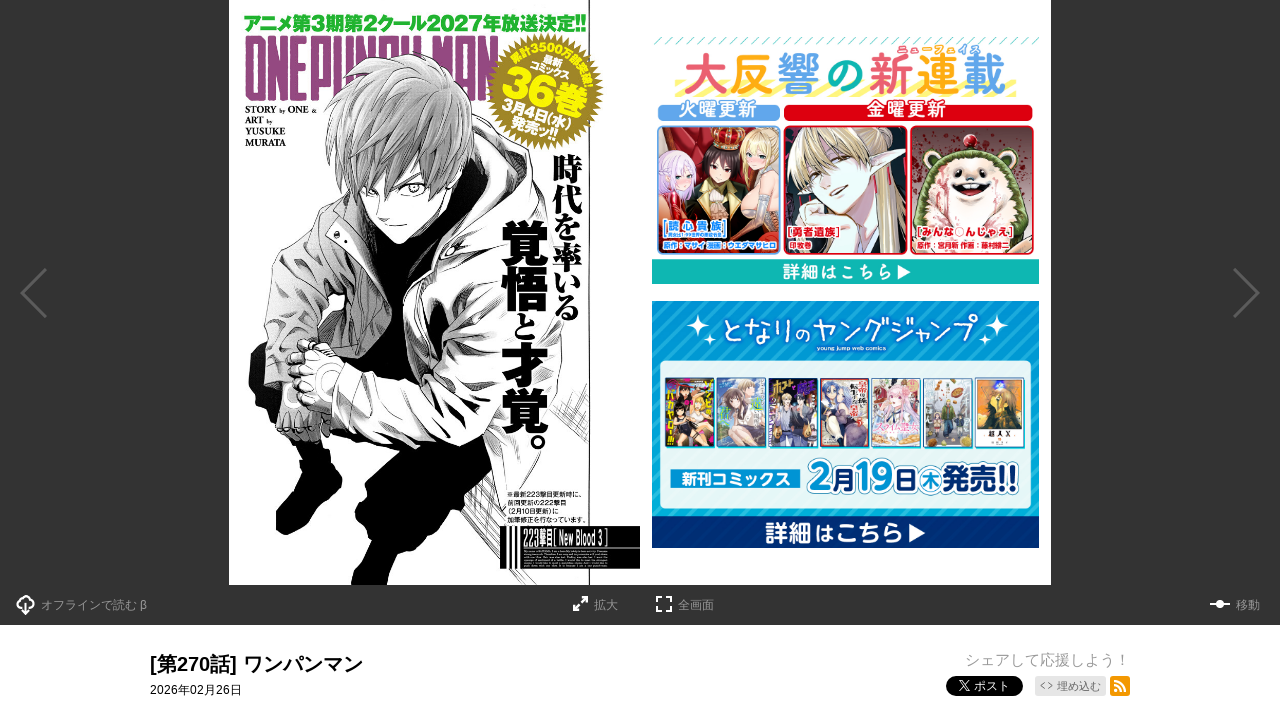